Tests the last name input field by entering text and verifying it was entered correctly

Starting URL: https://formy-project.herokuapp.com/form

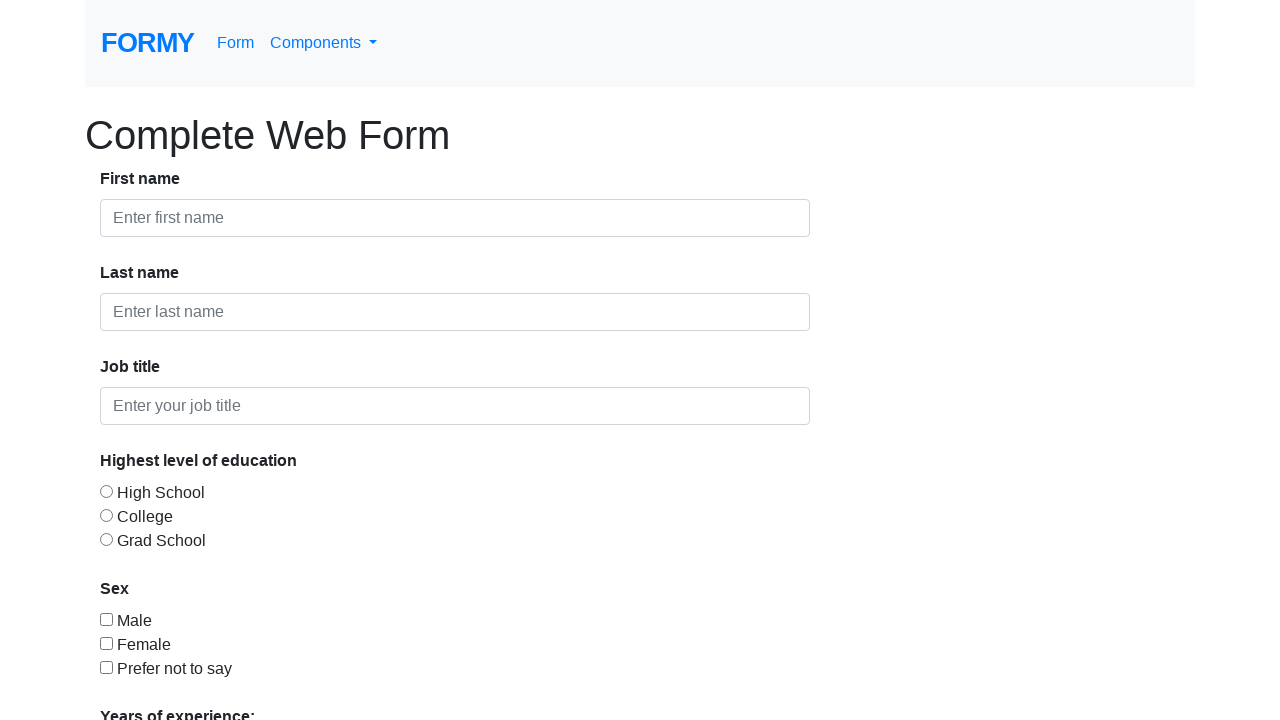

Filled last name input field with 'Doe' on input[id="last-name"]
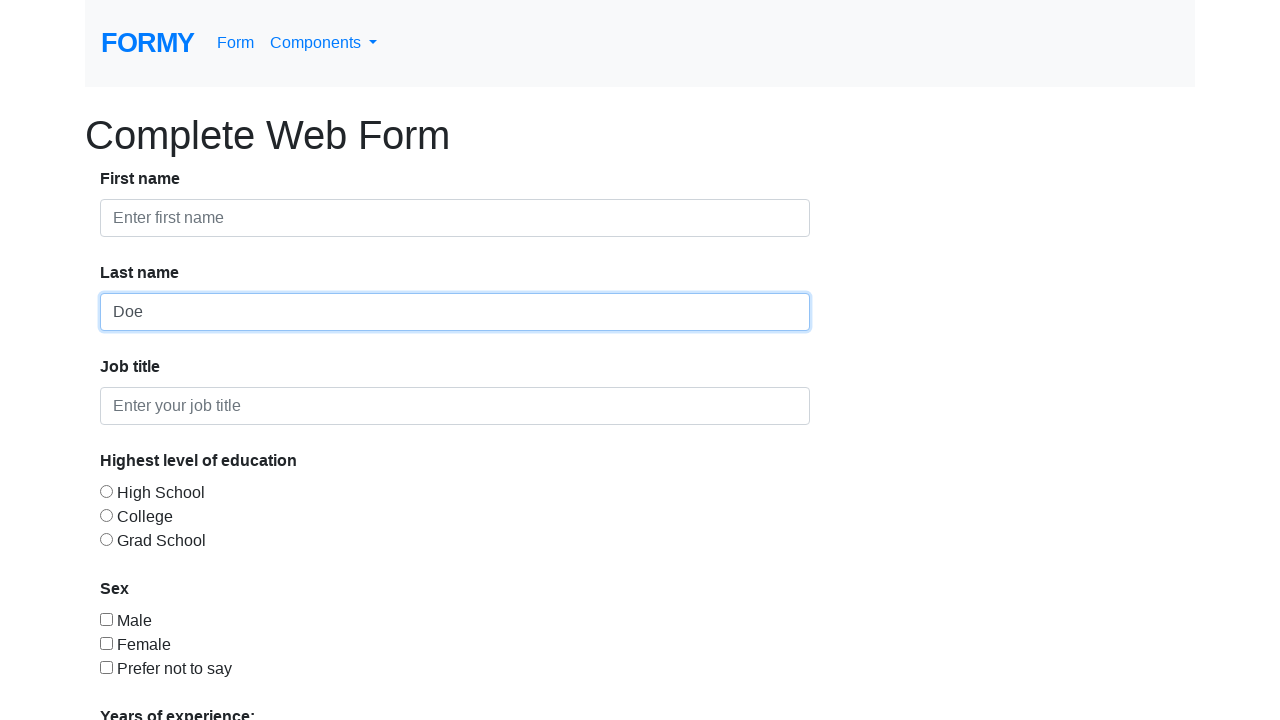

Verified last name field contains 'Doe'
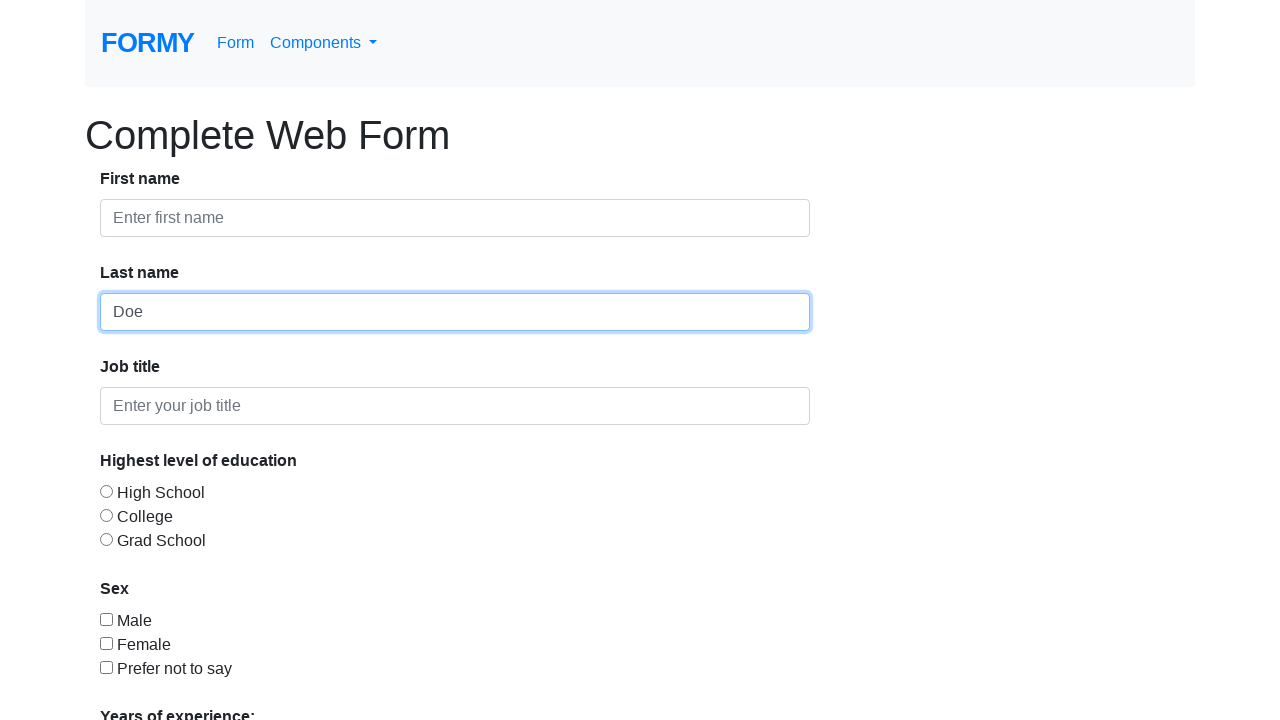

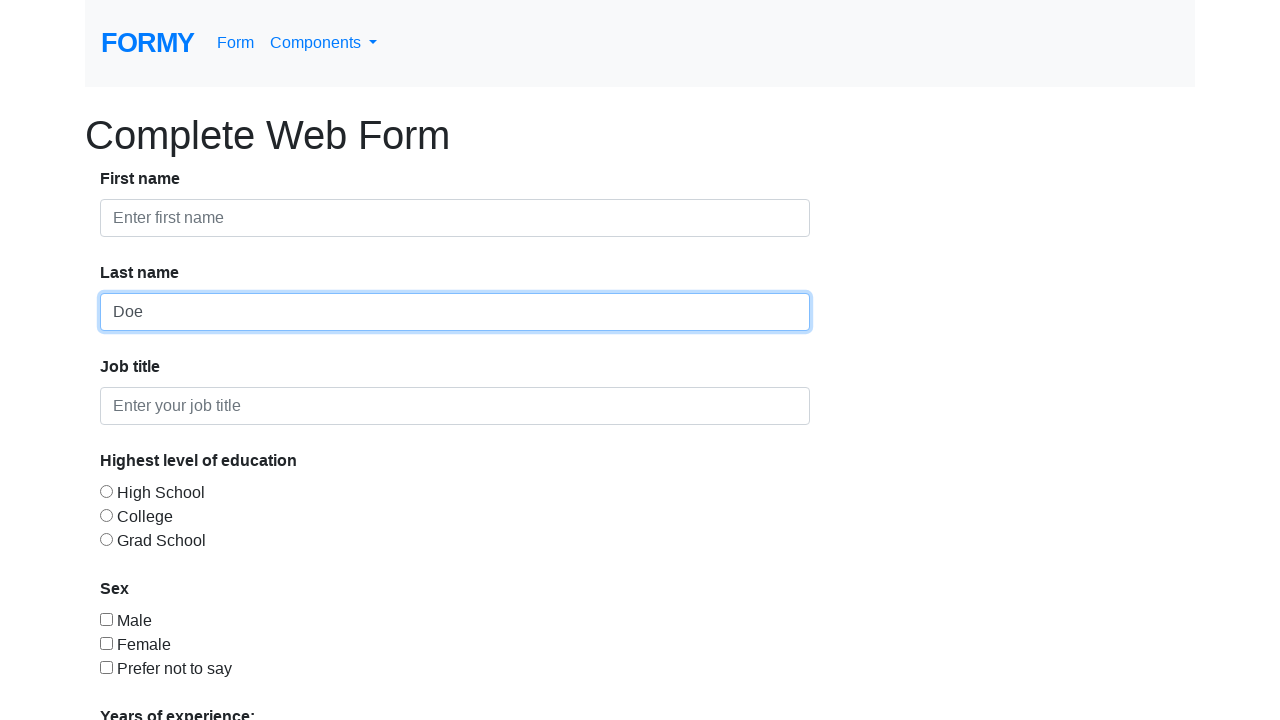